Tests JavaScript prompt functionality by clicking a button to trigger a JS prompt, entering text into the prompt, accepting it, and verifying the entered text appears on the page.

Starting URL: https://the-internet.herokuapp.com/javascript_alerts

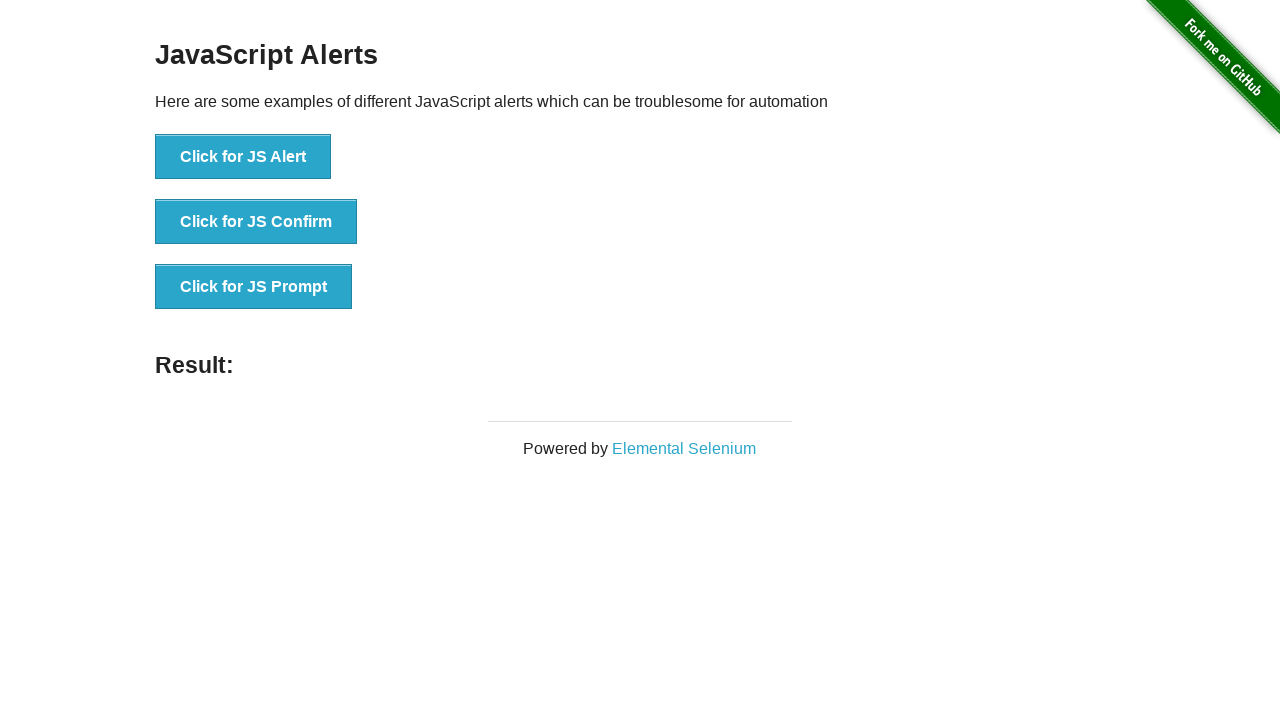

Clicked button to trigger JS Prompt dialog at (254, 287) on xpath=//button[contains(text(),'Click for JS Prompt')]
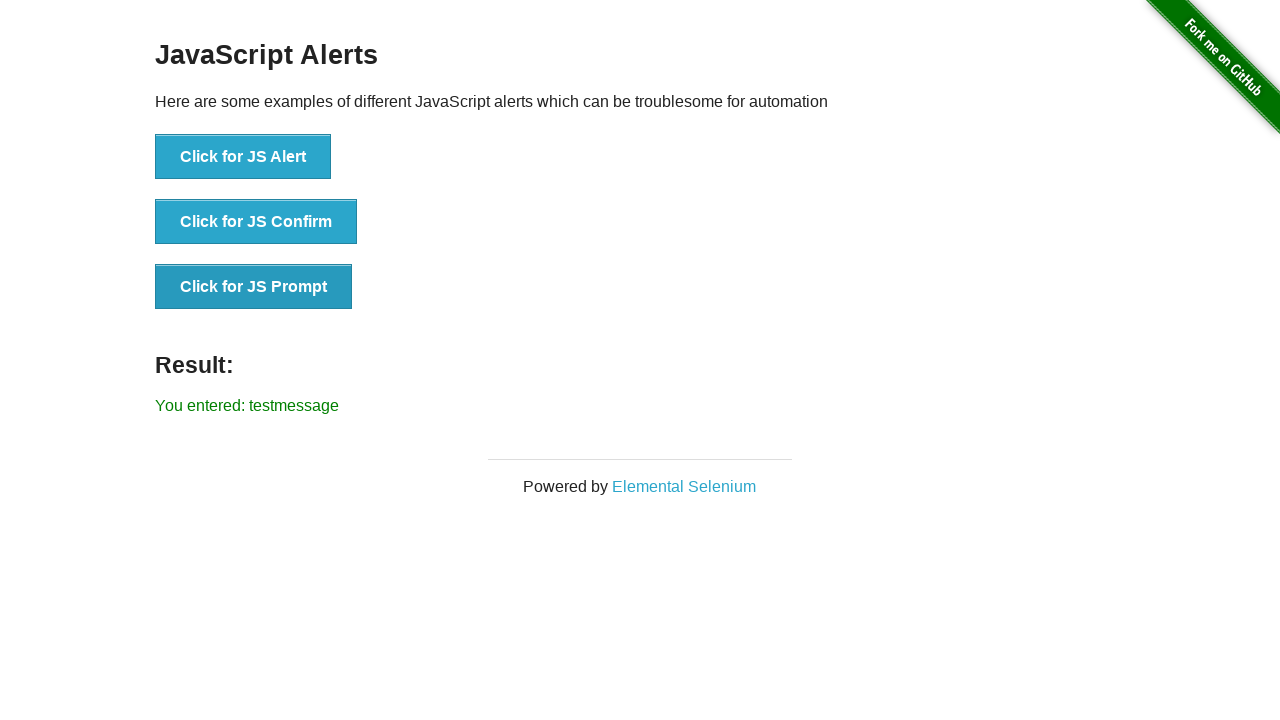

Result text element appeared on page
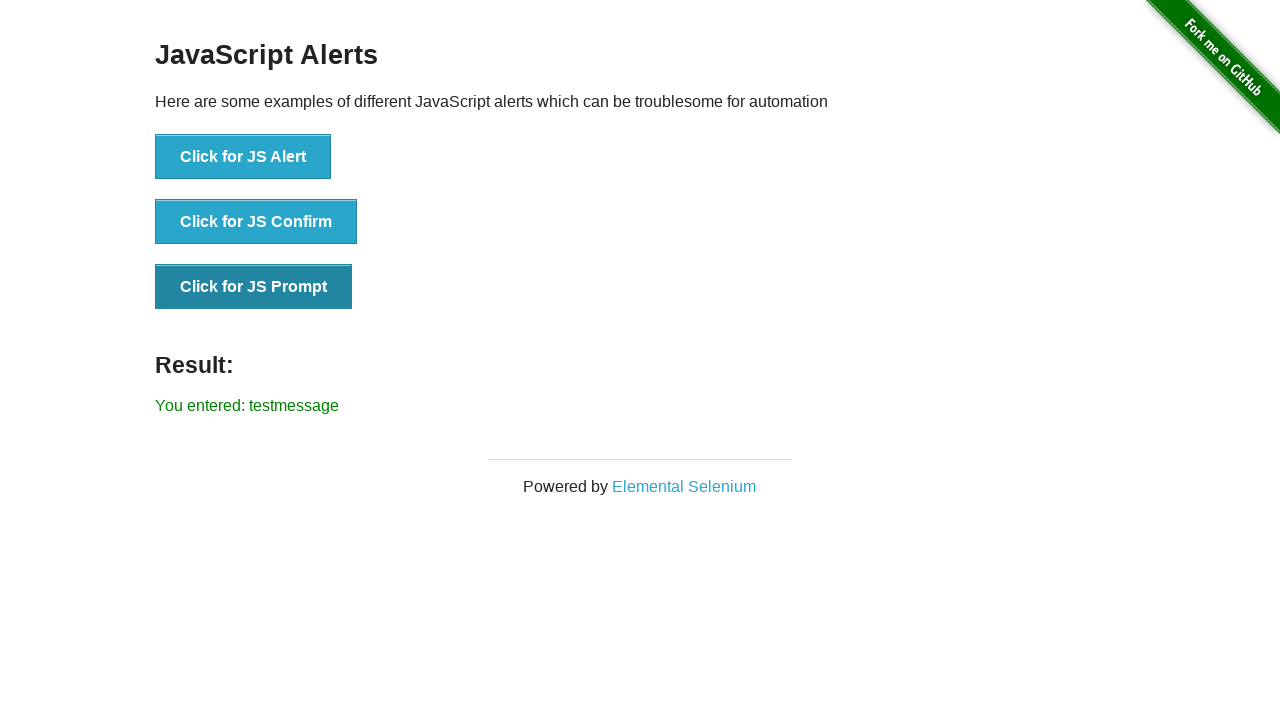

Retrieved result text content
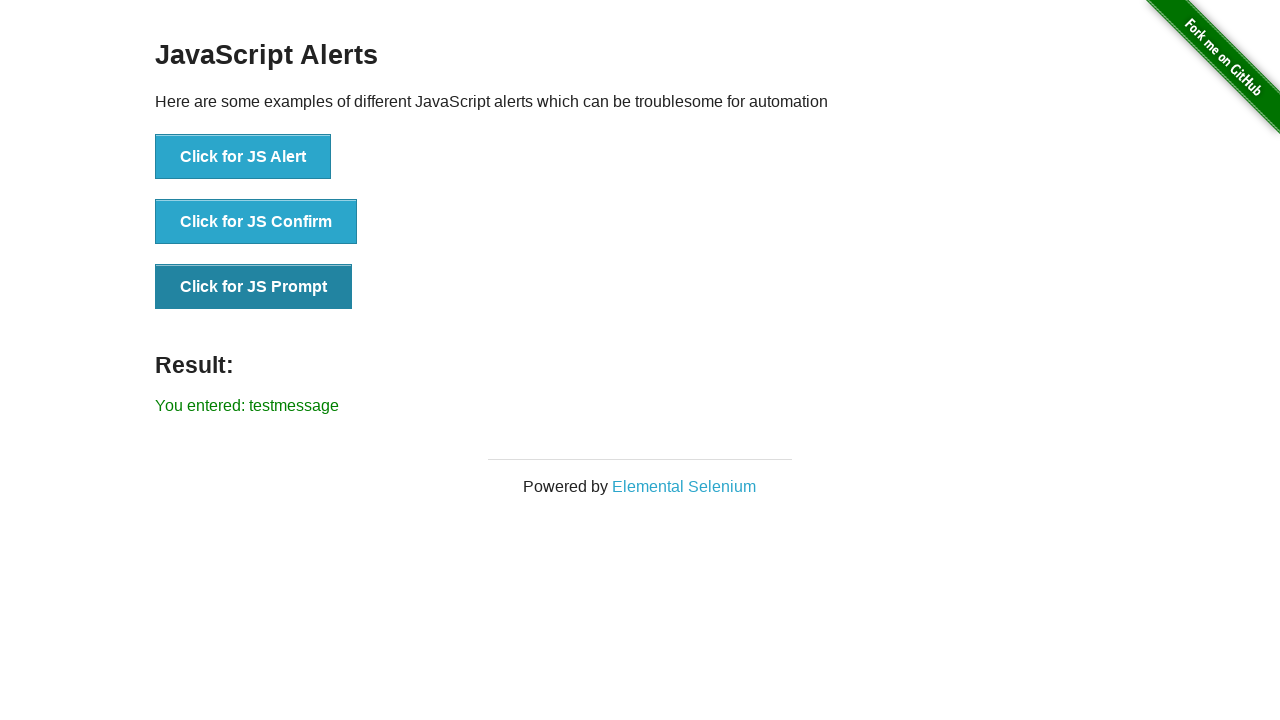

Verified 'testmessage' appears in result text
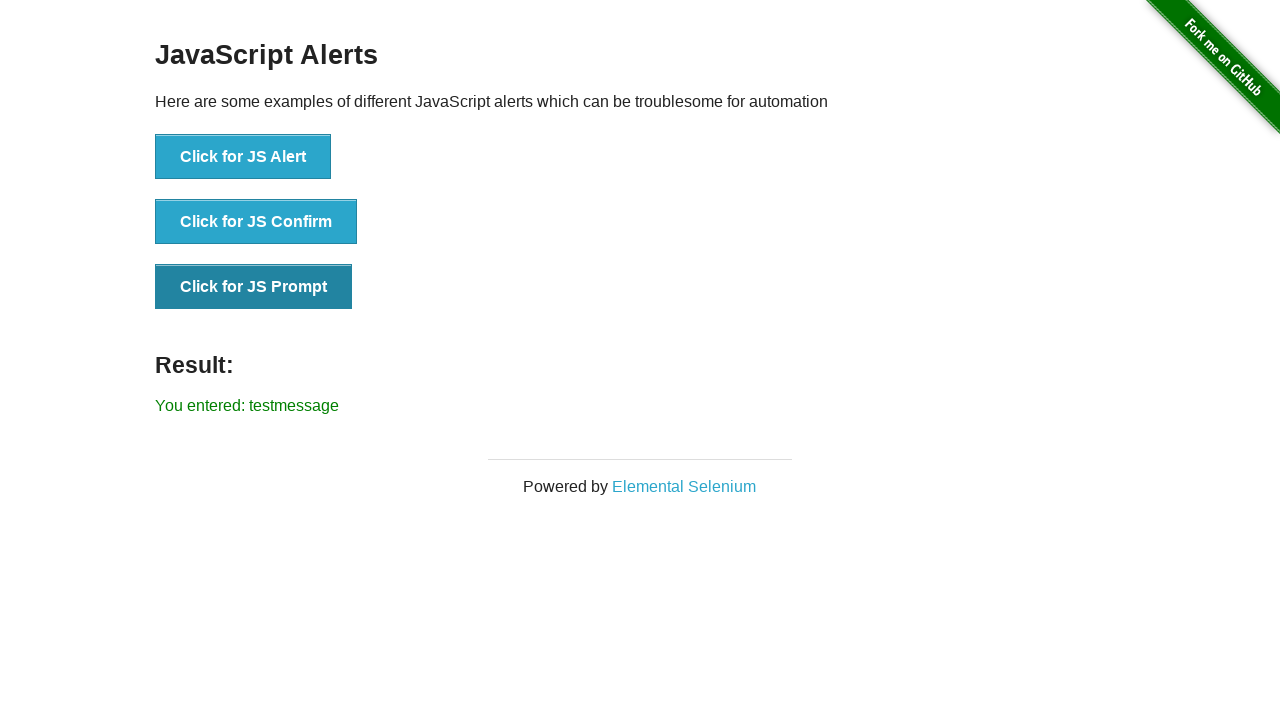

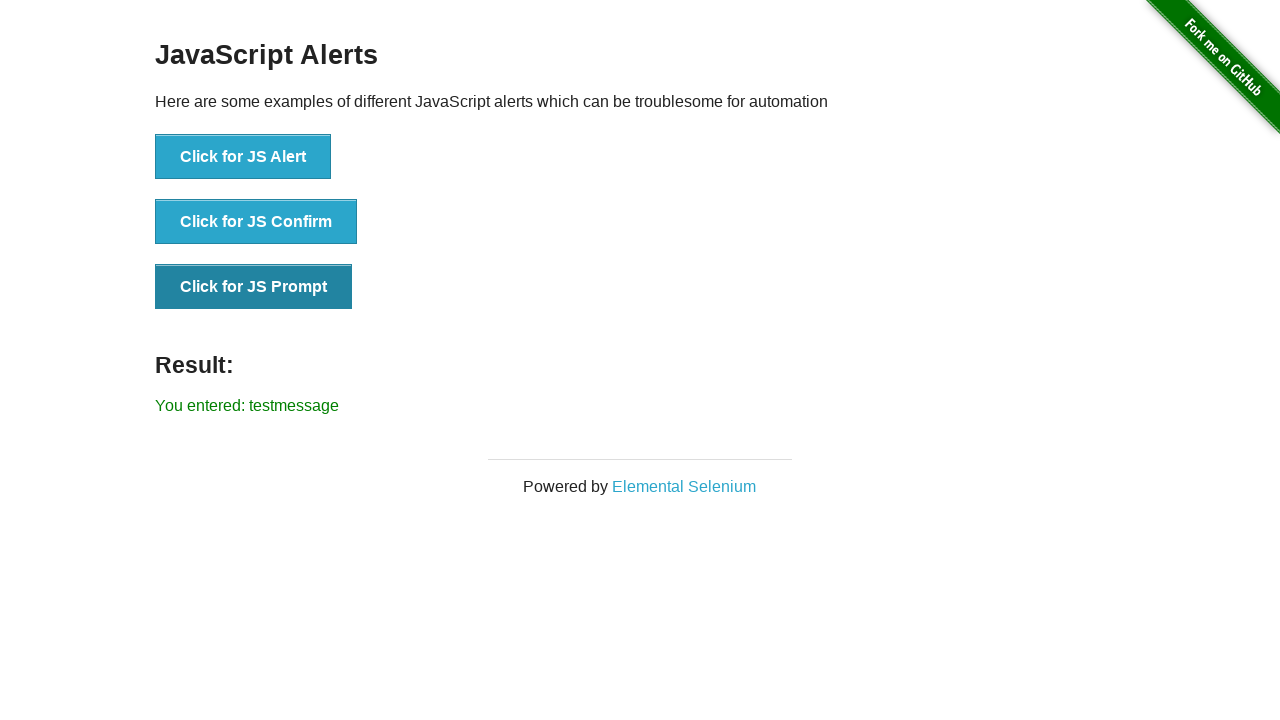